Tests dropdown selection functionality on a registration form by selecting year, month, and day values from separate date of birth dropdowns using different selection methods (by index, by value, and by visible text).

Starting URL: https://demo.automationtesting.in/Register.html

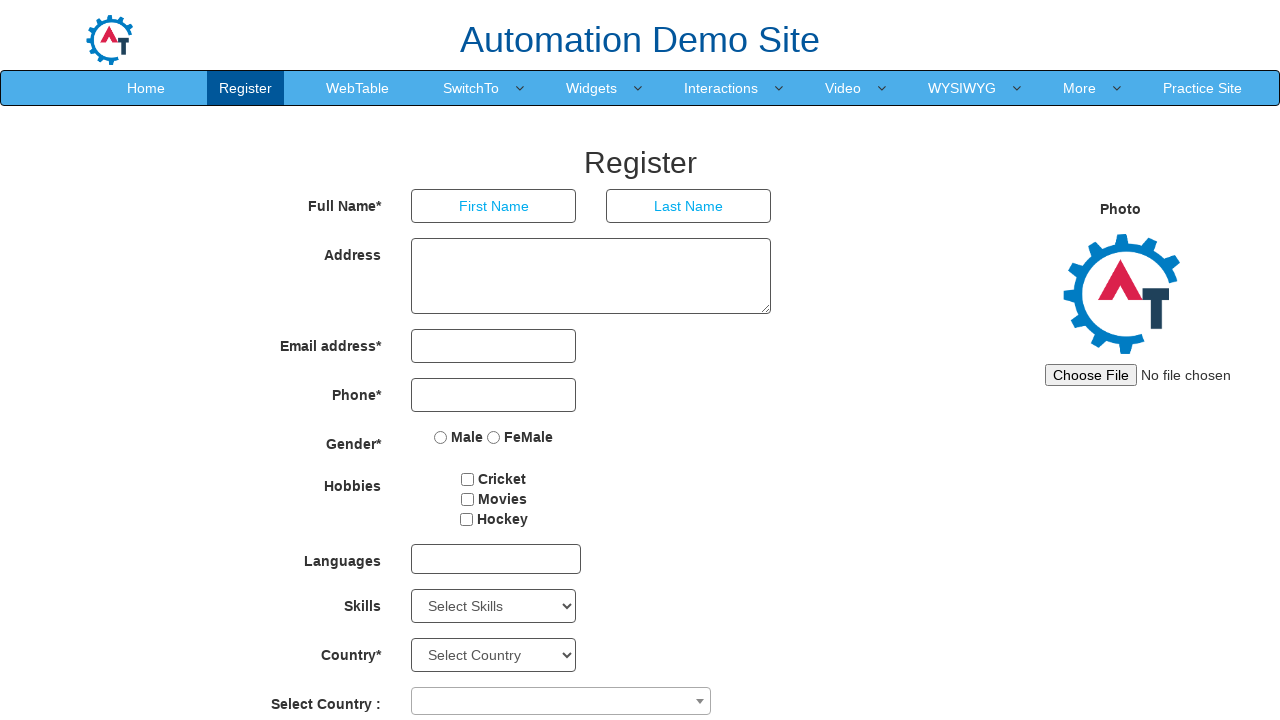

Selected July from month dropdown by index 6 on select[ng-model='monthbox']
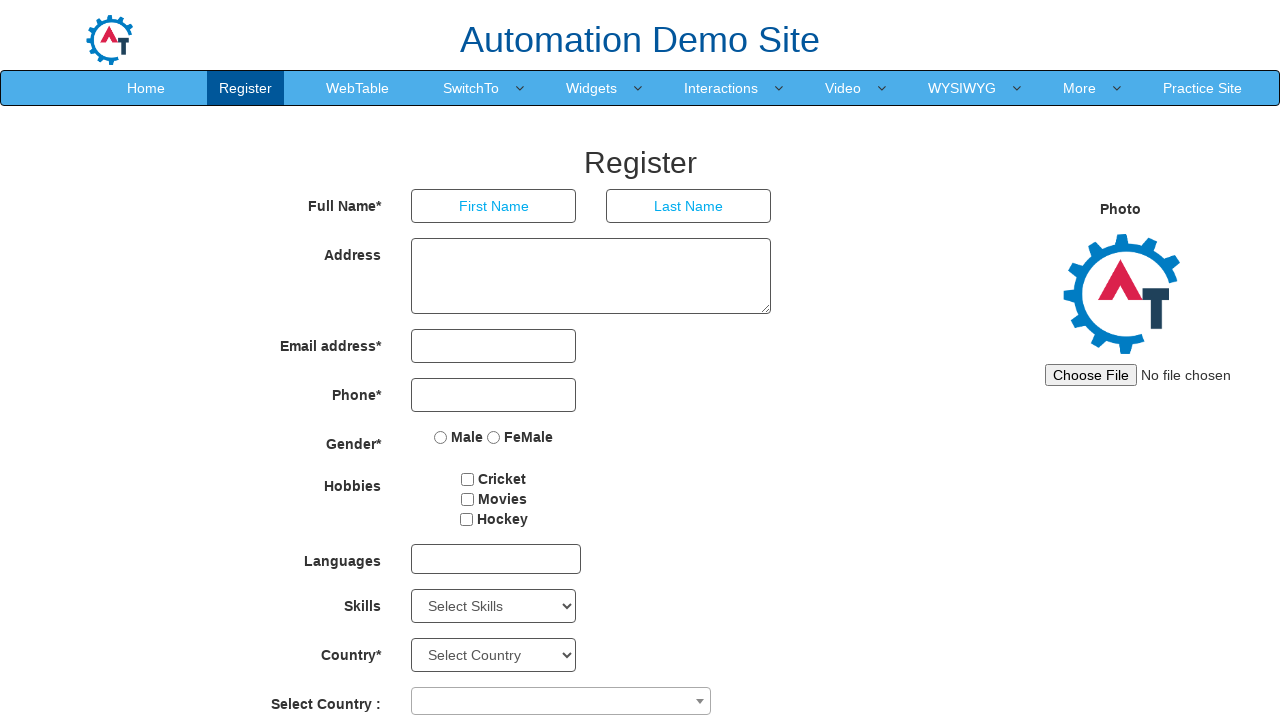

Selected 1993 from year dropdown by value on select[ng-model='yearbox']
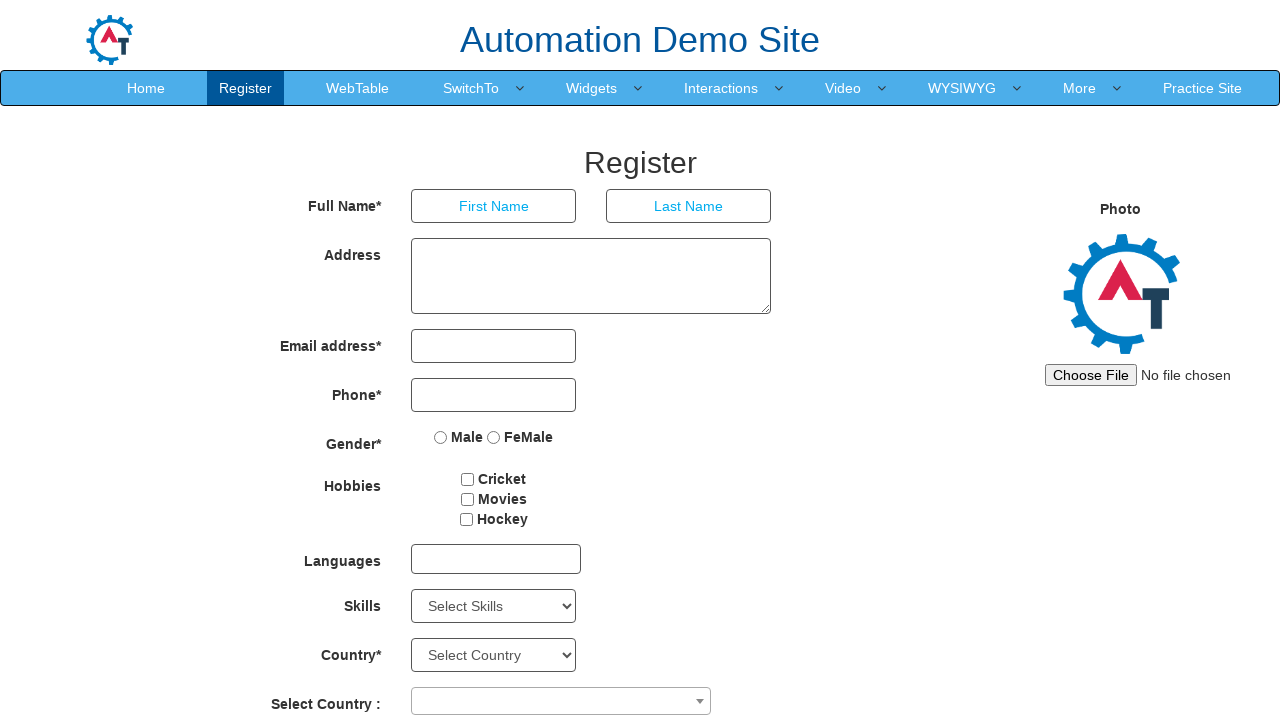

Selected day 6 from day dropdown by visible text on select[ng-model='daybox']
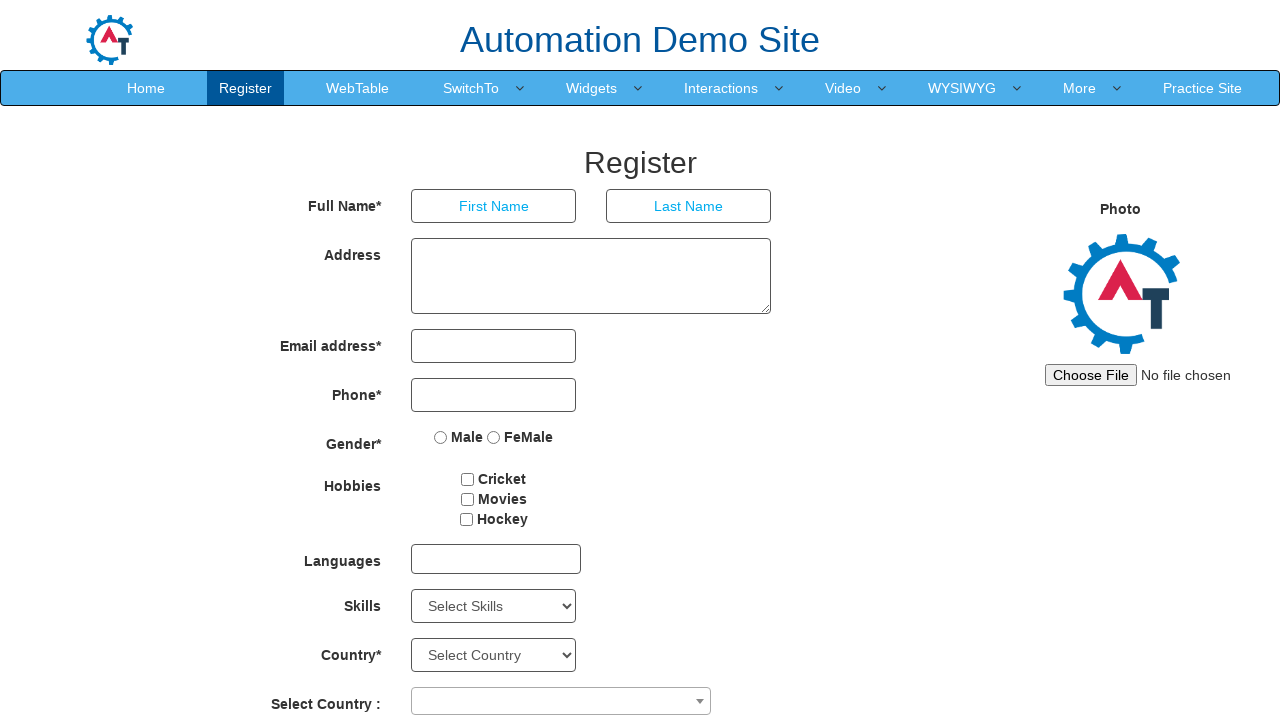

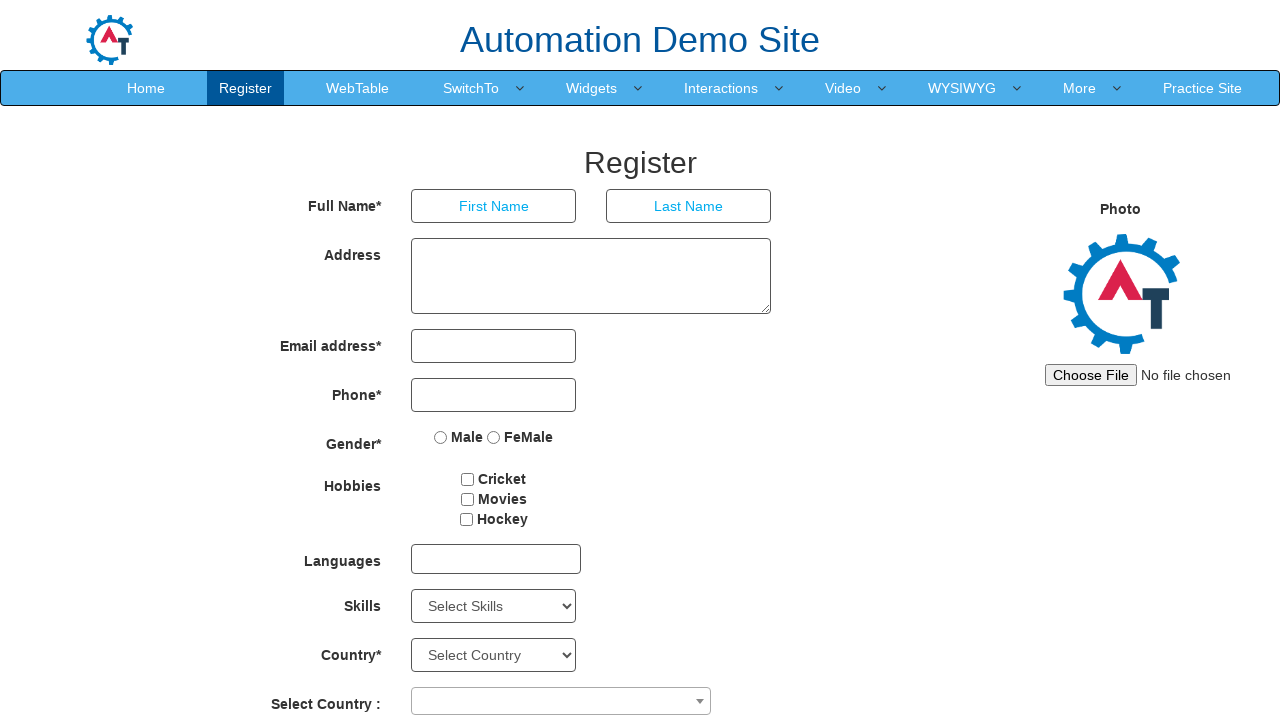